Waits for a price to reach $100, clicks book button, then solves a mathematical problem and submits the answer

Starting URL: http://suninjuly.github.io/explicit_wait2.html

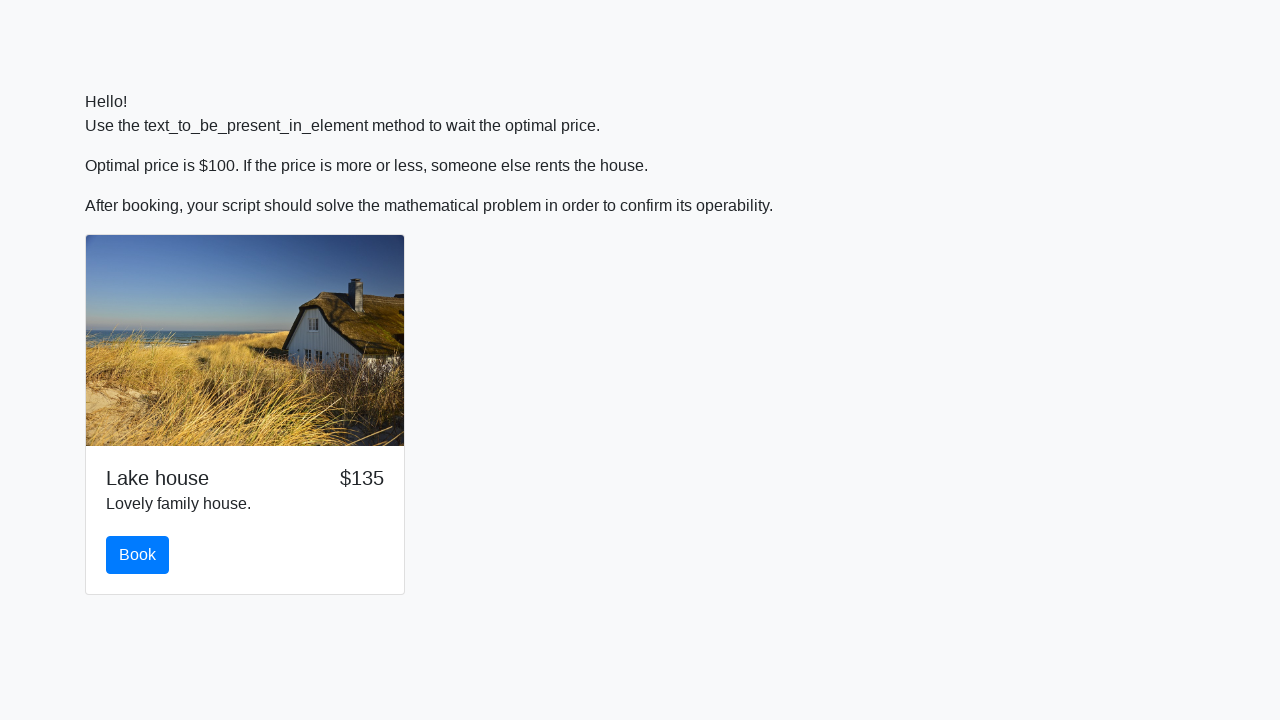

Price reached $100
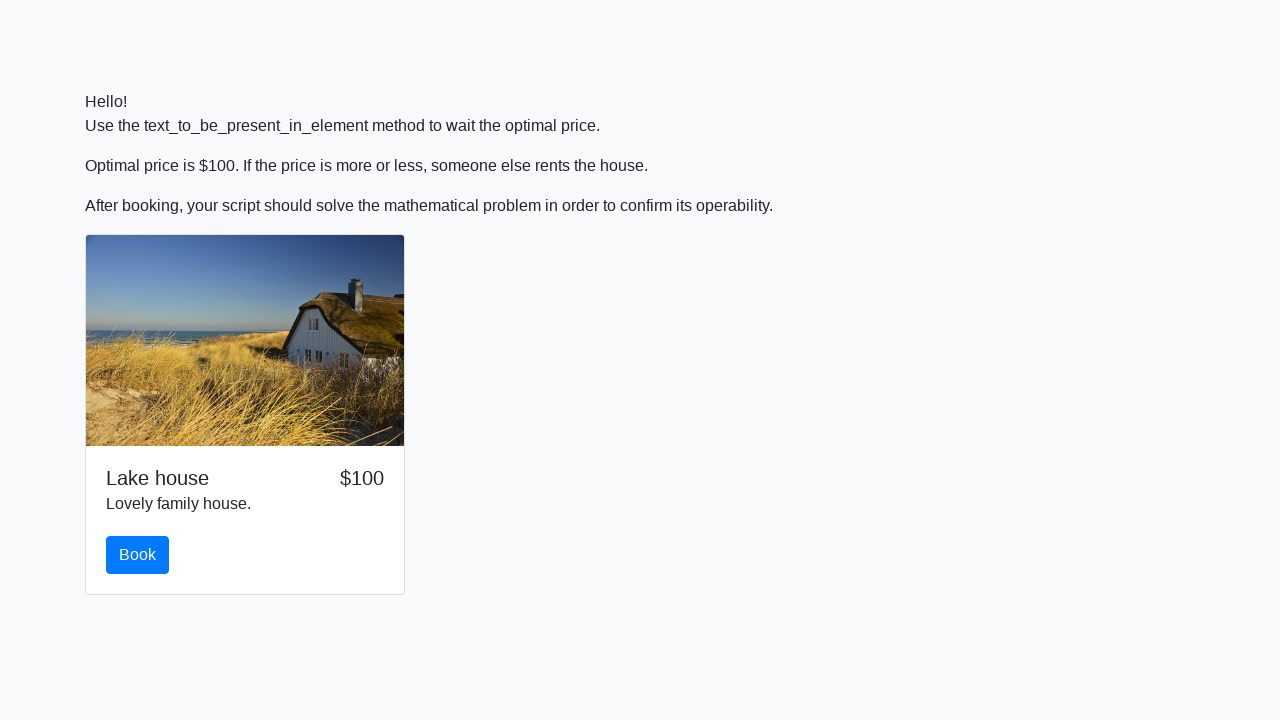

Clicked book button at (138, 555) on #book
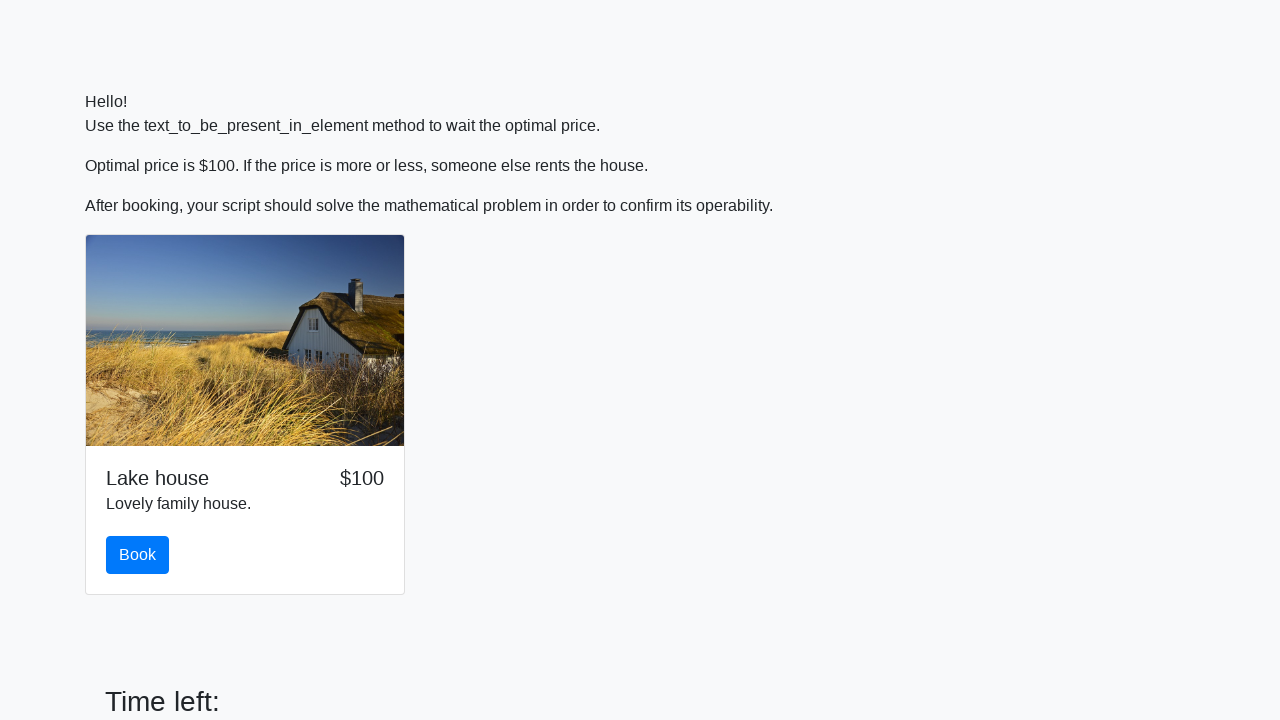

Scrolled to solve button
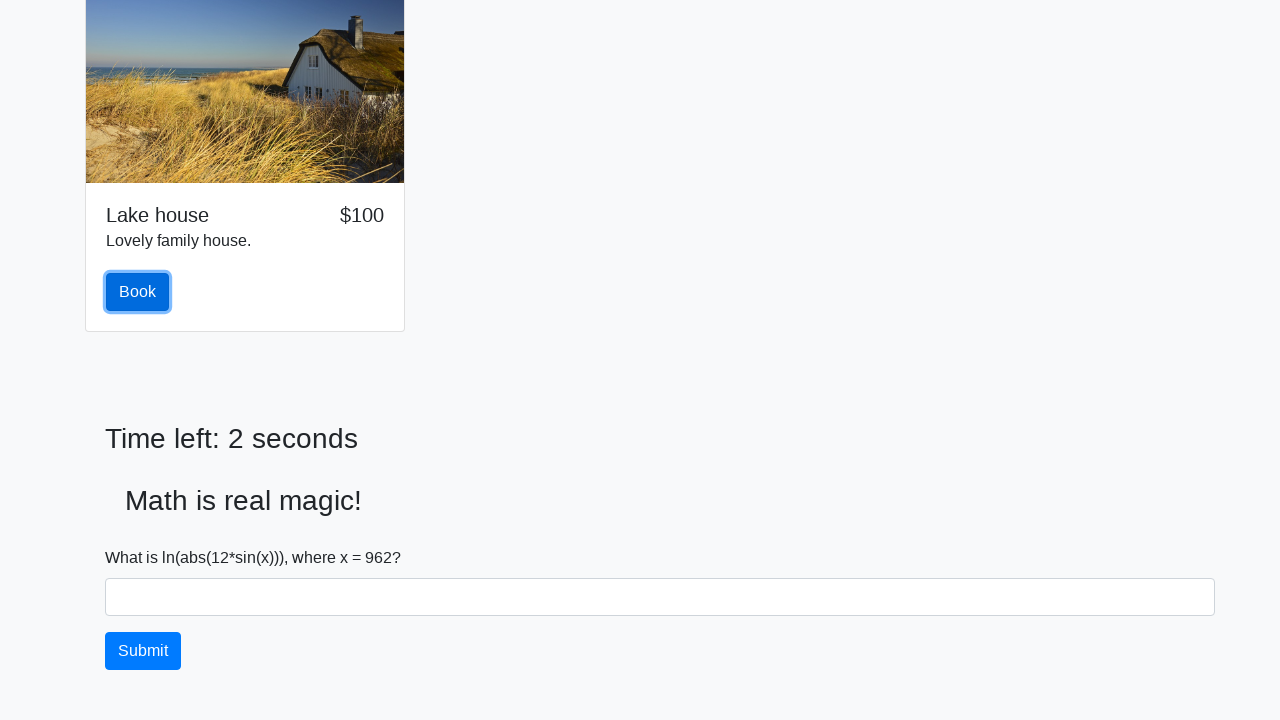

Retrieved input value: 962
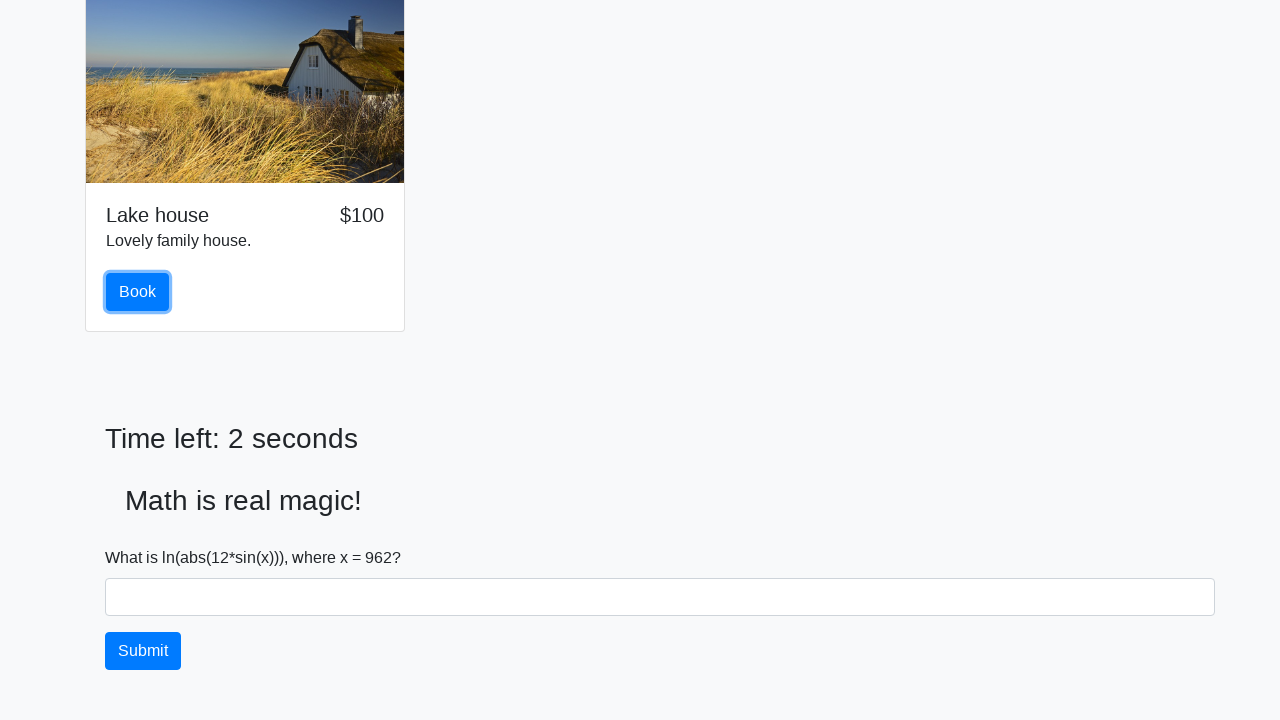

Calculated answer: 2.0117931794798647
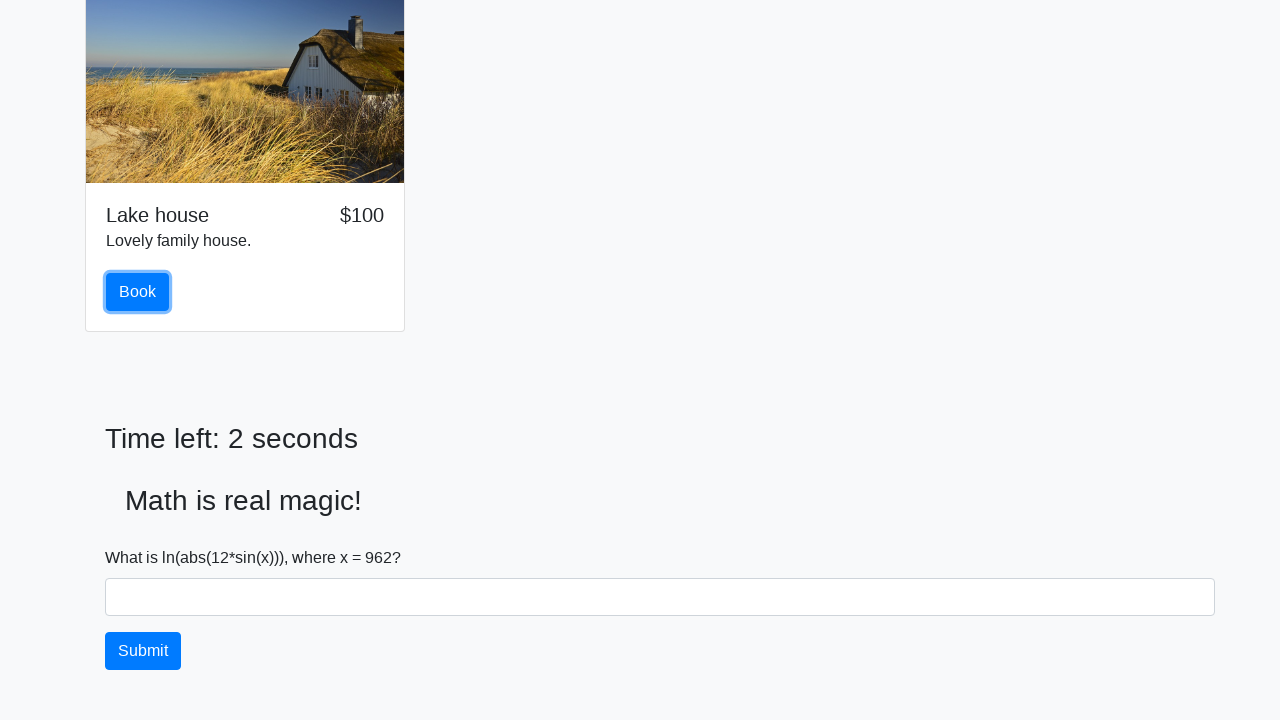

Filled answer field with calculated value on #answer
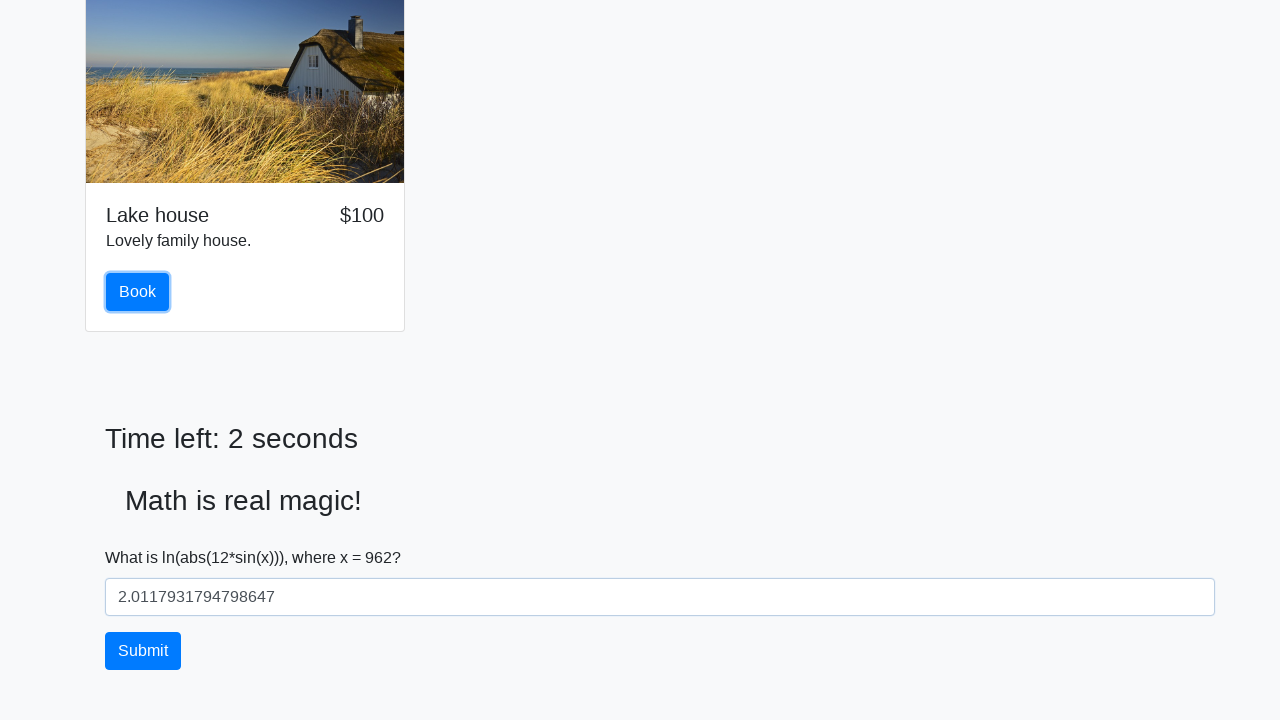

Clicked solve button to submit answer at (143, 651) on #solve
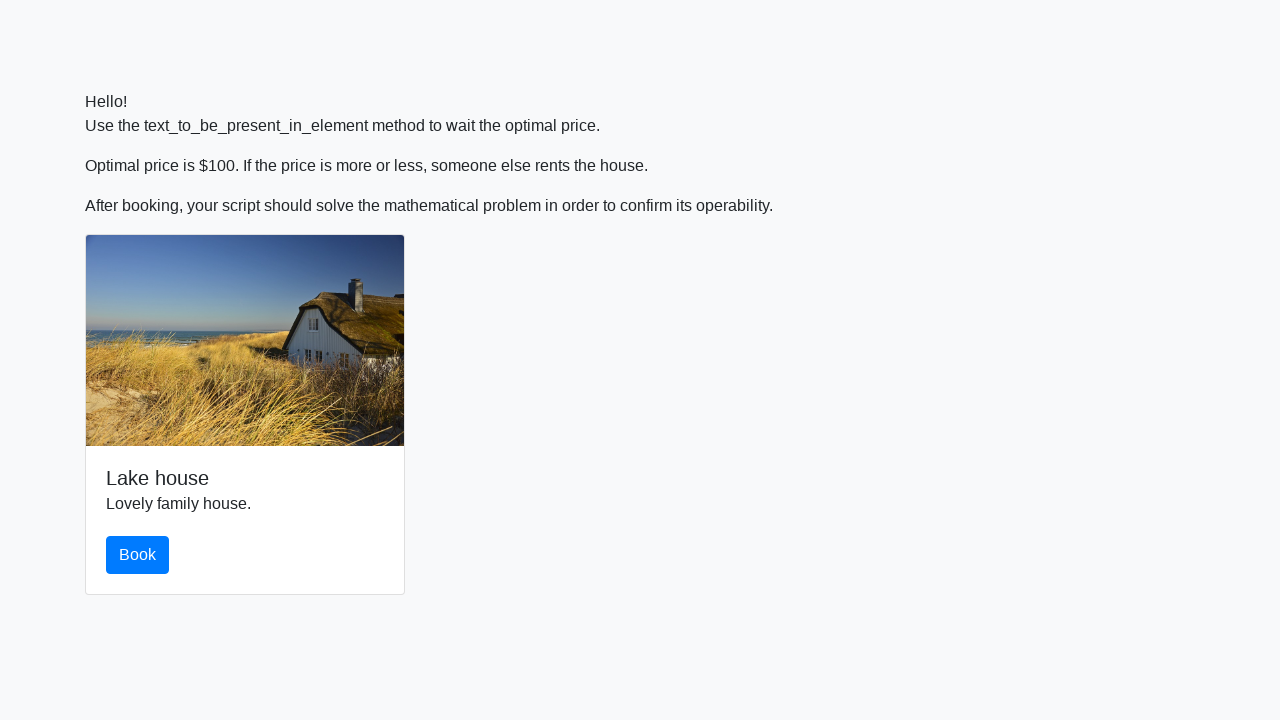

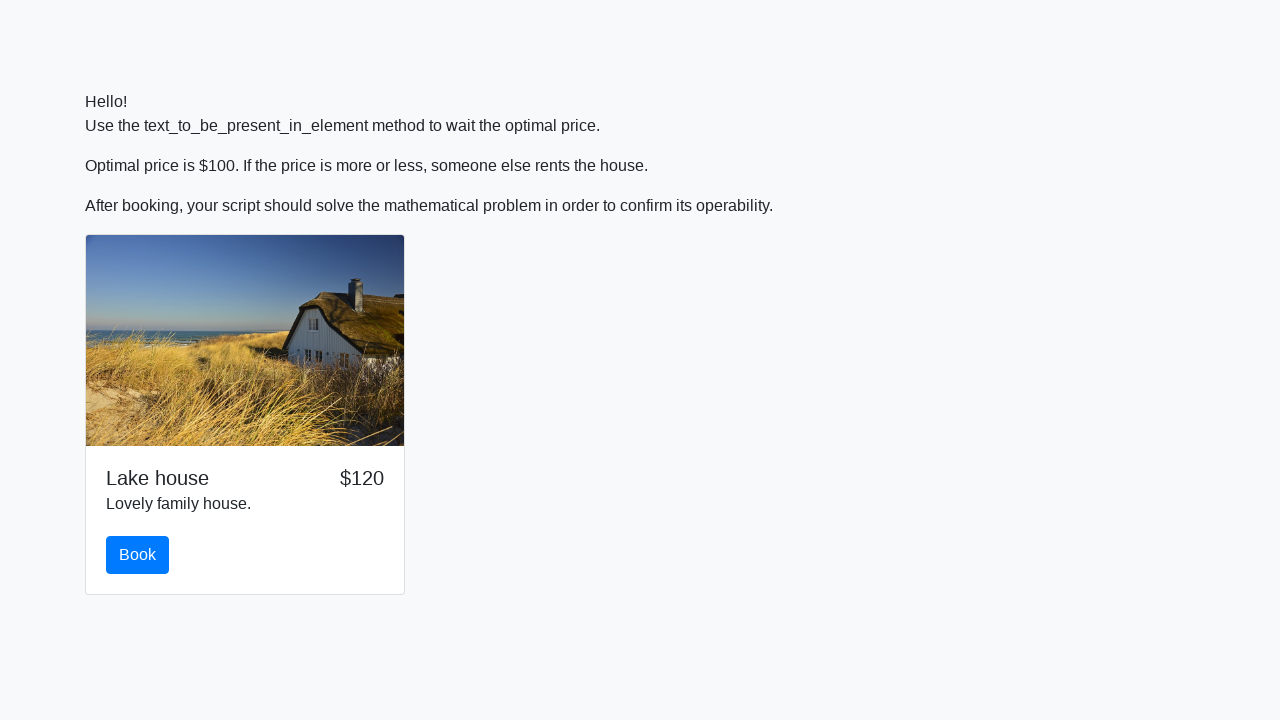